Tests filling the first name and last name fields in a registration form and verifies the values are entered correctly.

Starting URL: https://demo.automationtesting.in/Register.html

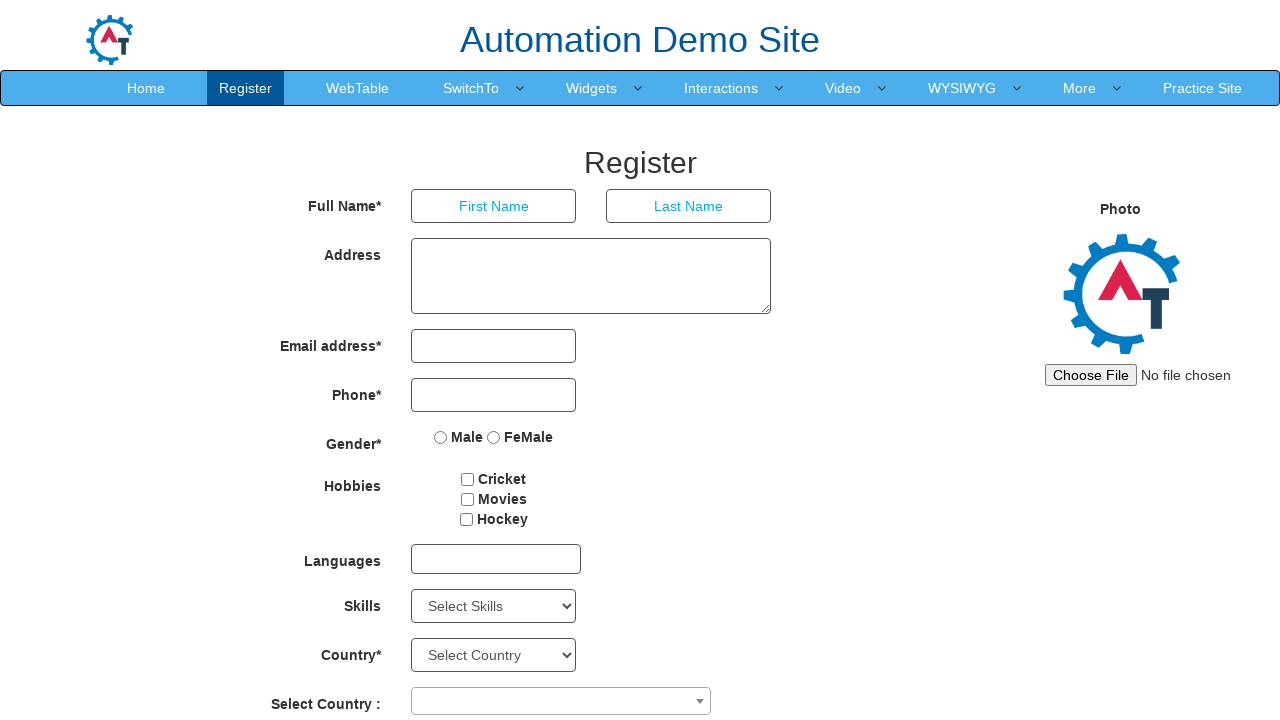

Filled first name field with 'Manish' on xpath=//*[@id="basicBootstrapForm"]/div[1]/div[1]/input
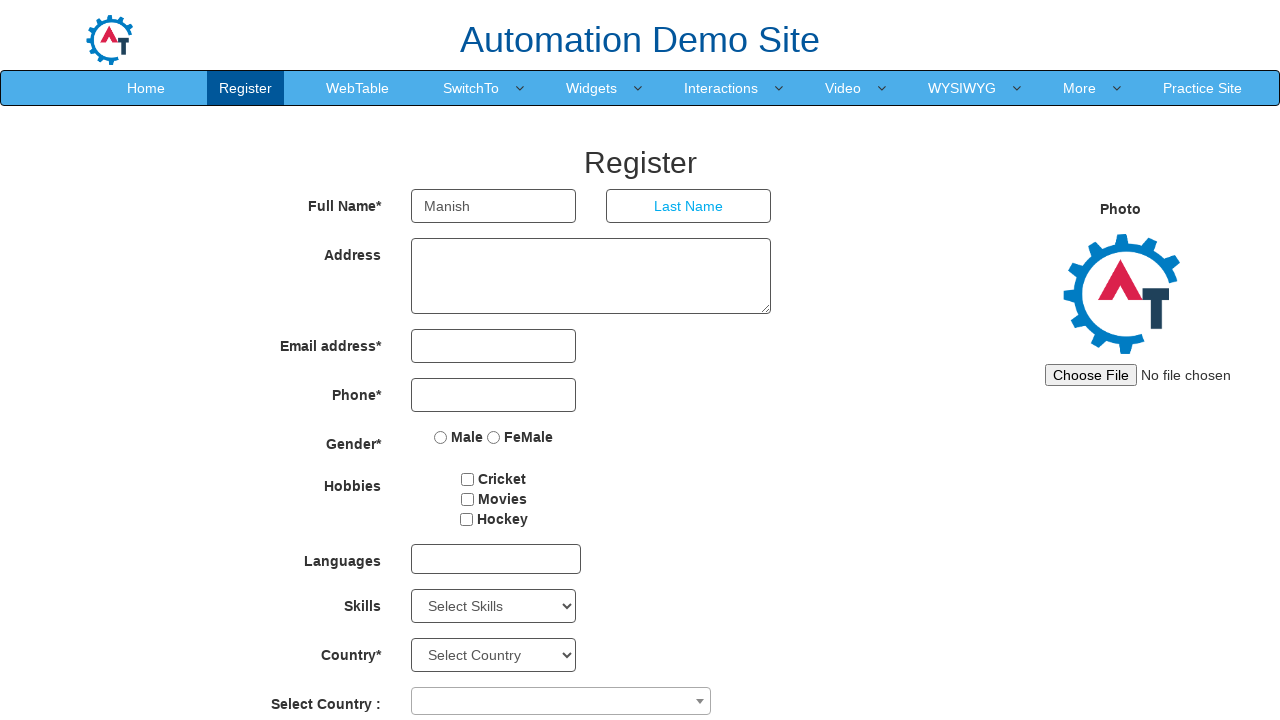

Filled last name field with 'Mane' on xpath=//*[@id="basicBootstrapForm"]/div[1]/div[2]/input
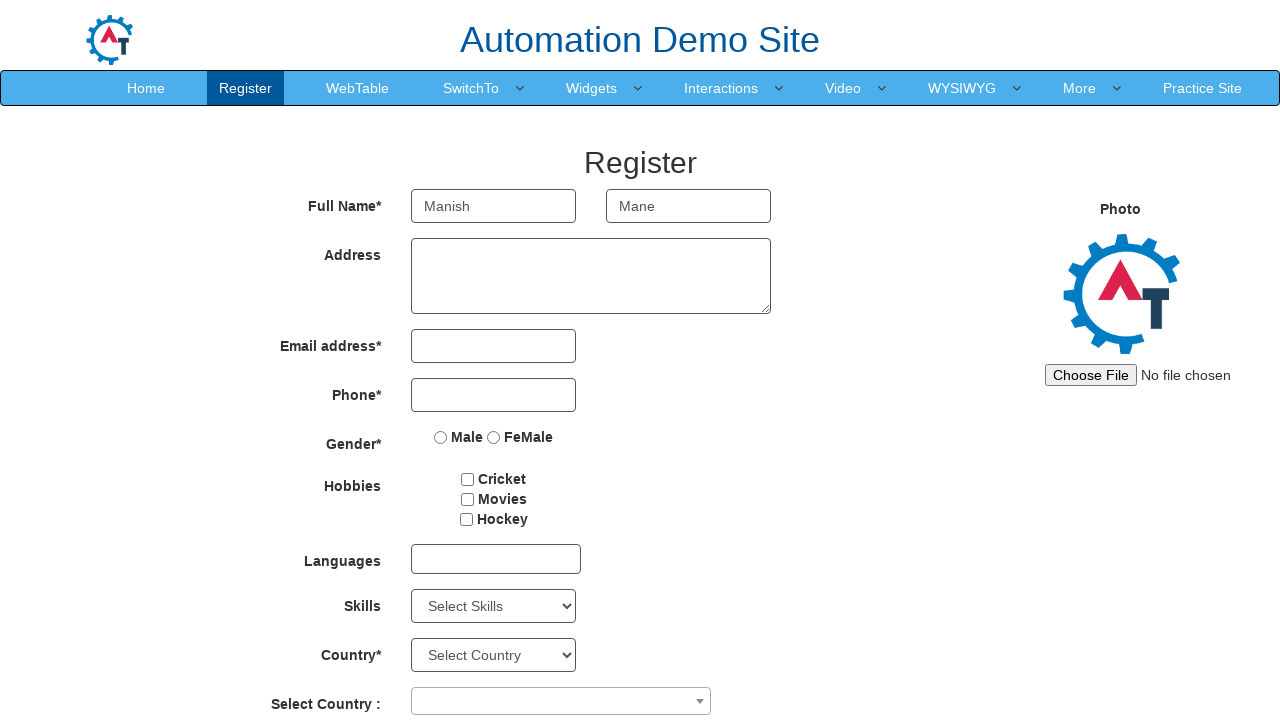

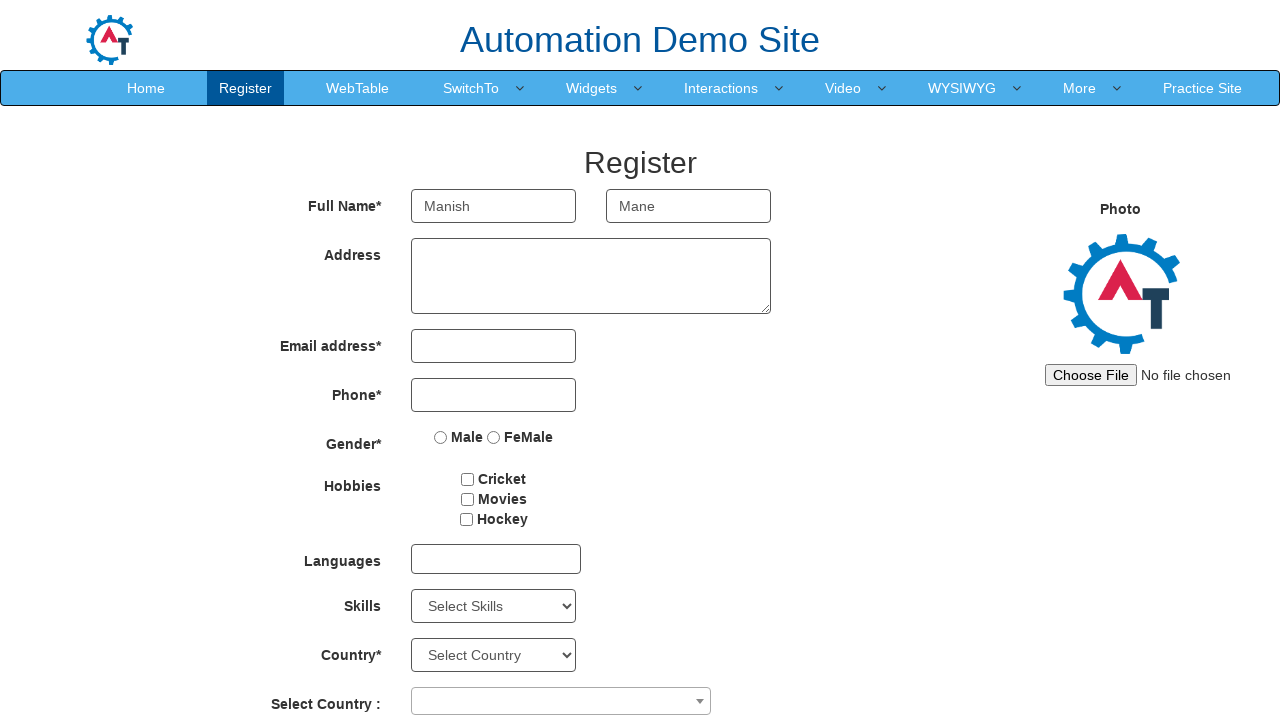